Tests JavaScript alert handling by clicking a button that triggers an alert, verifying the alert text, and accepting the alert dialog.

Starting URL: http://www.tizag.com/javascriptT/javascriptalert.php

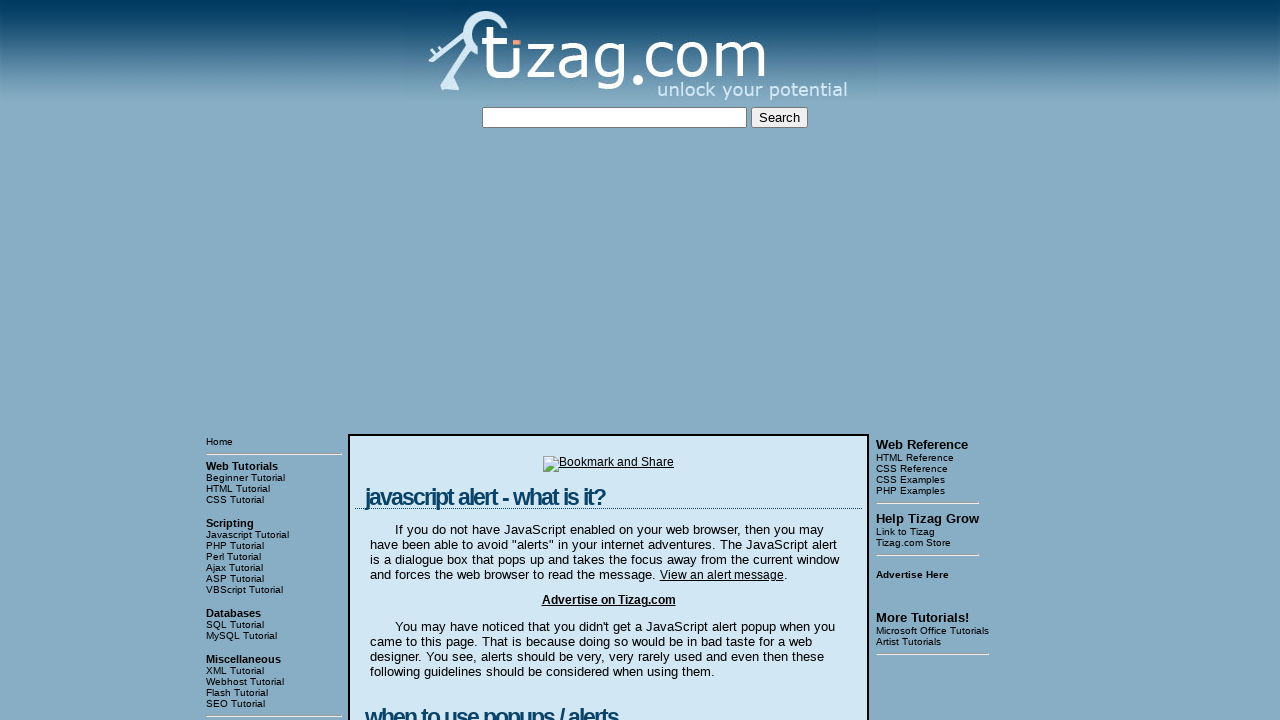

Set up dialog handler to accept JavaScript alerts
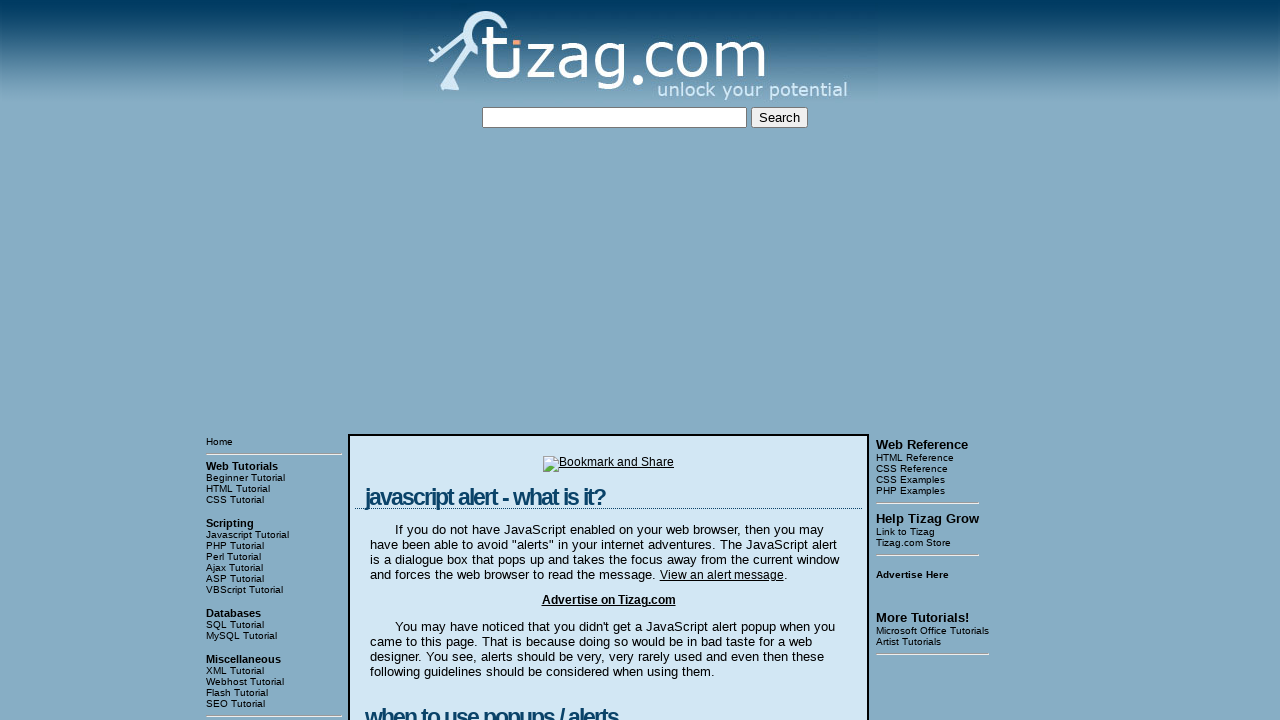

Clicked button to trigger JavaScript alert at (428, 361) on input[type='button']
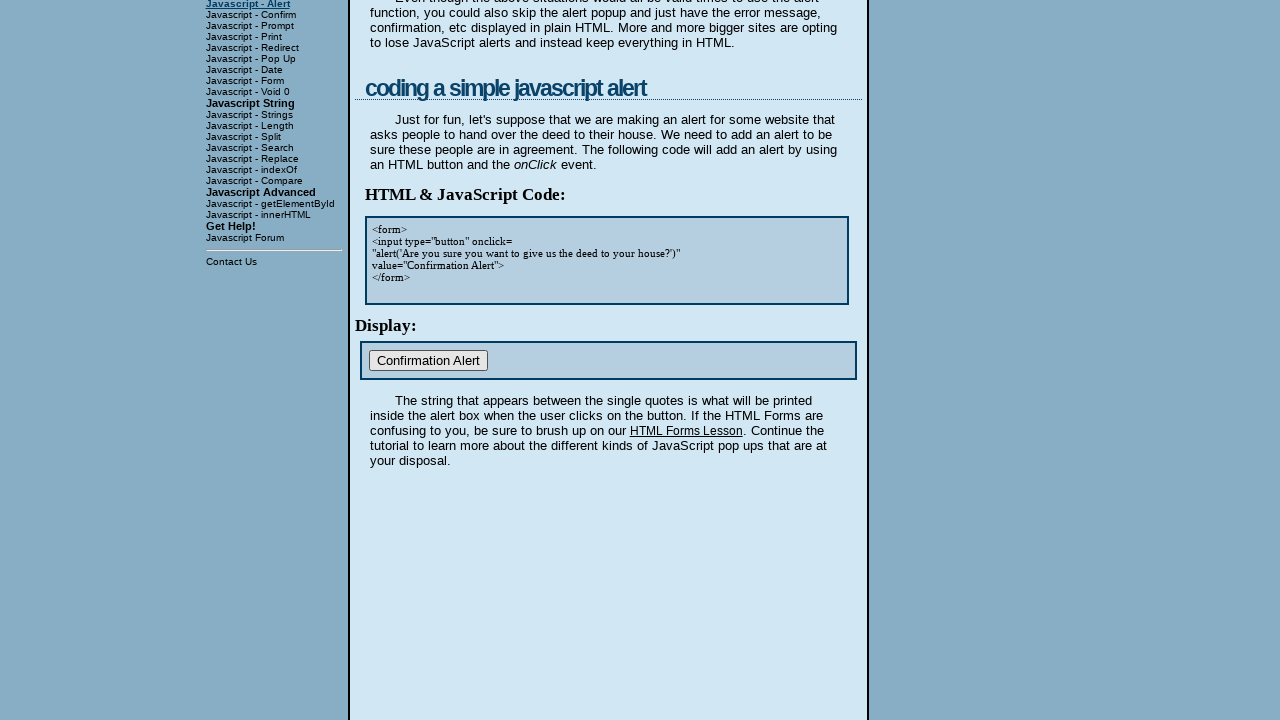

Waited for alert dialog to be handled
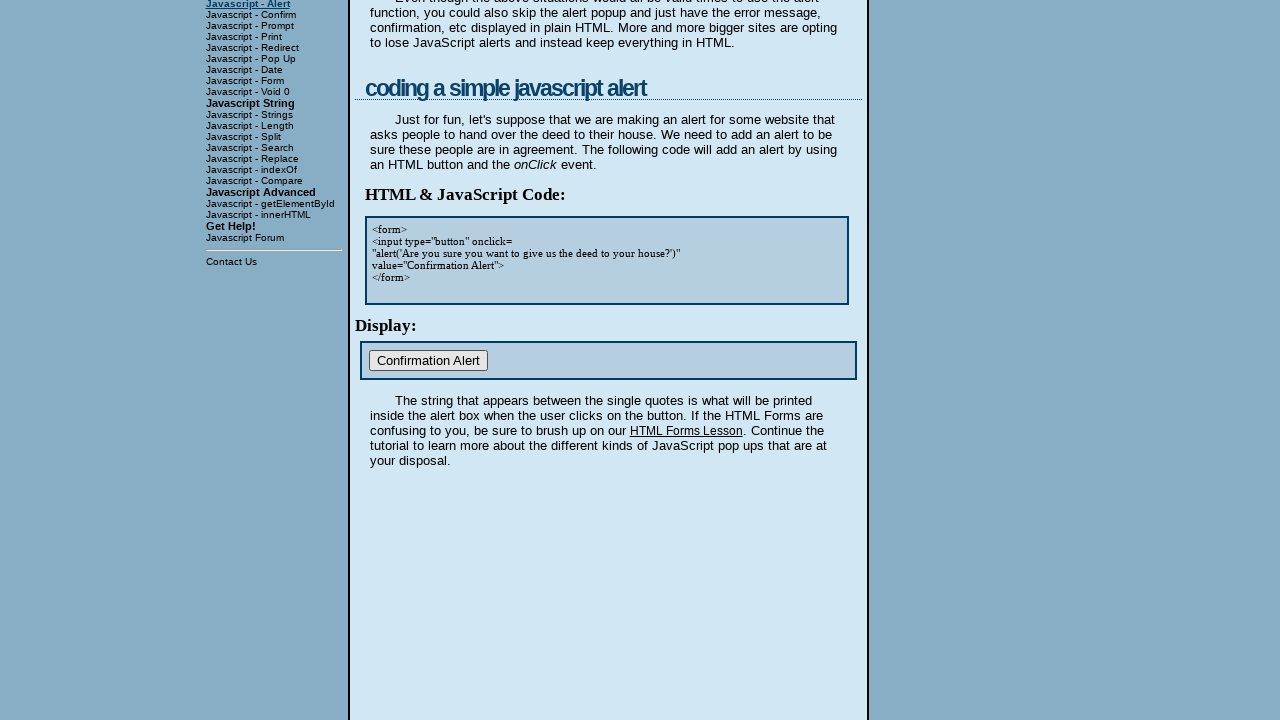

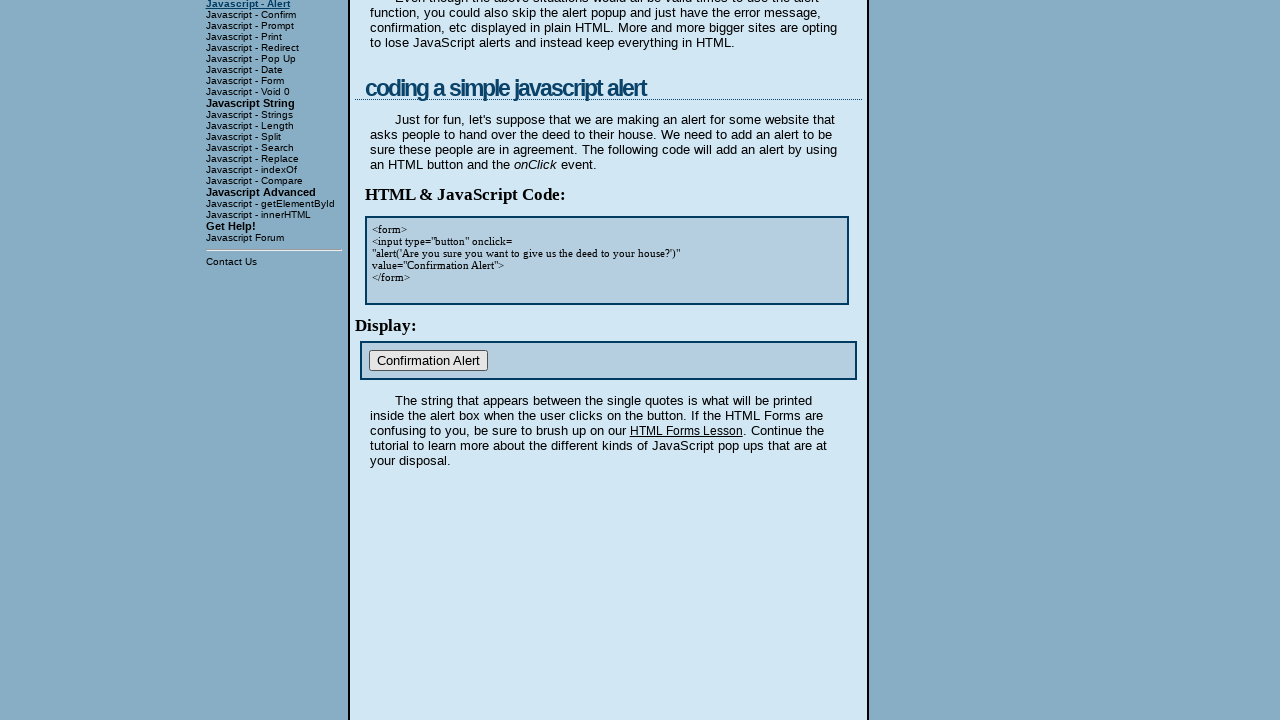